Tests a form validation system by filling multiple fields with data, leaving one field empty, and verifying that filled fields show green background while the empty field shows red background after submission

Starting URL: https://bonigarcia.dev/selenium-webdriver-java/data-types.html

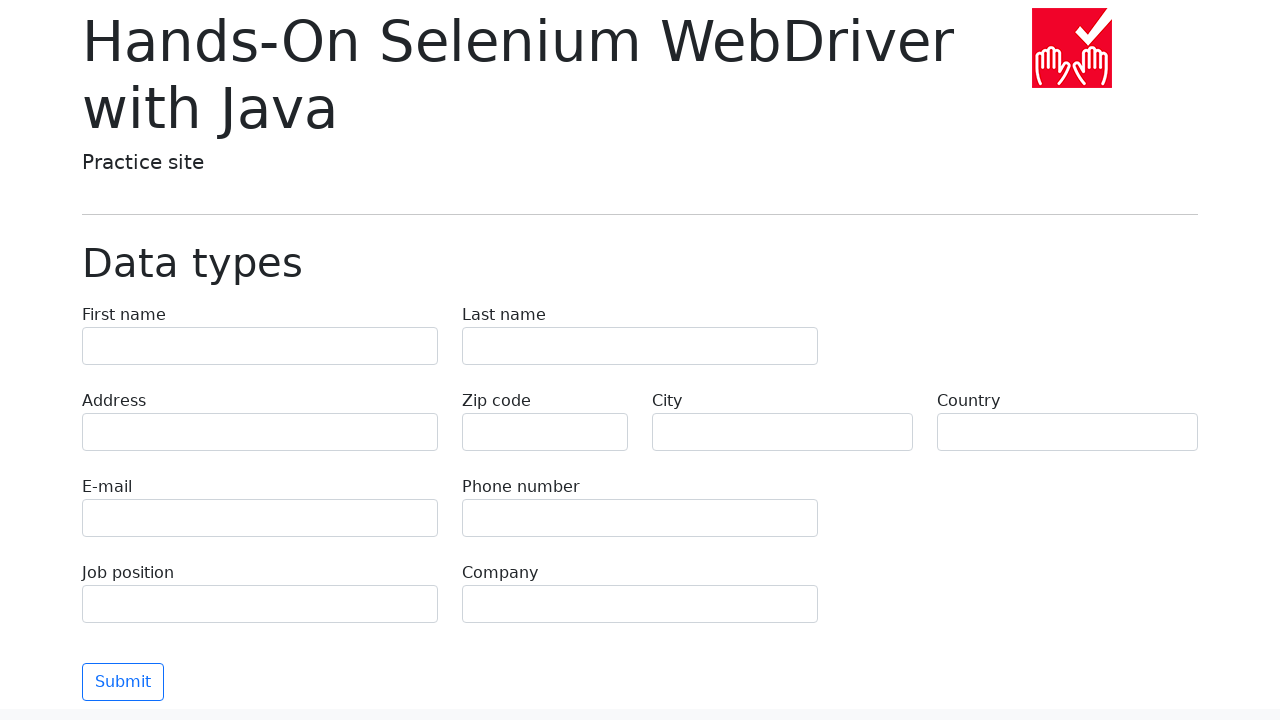

Filled first name field with 'Владимир' on input[name='first-name']
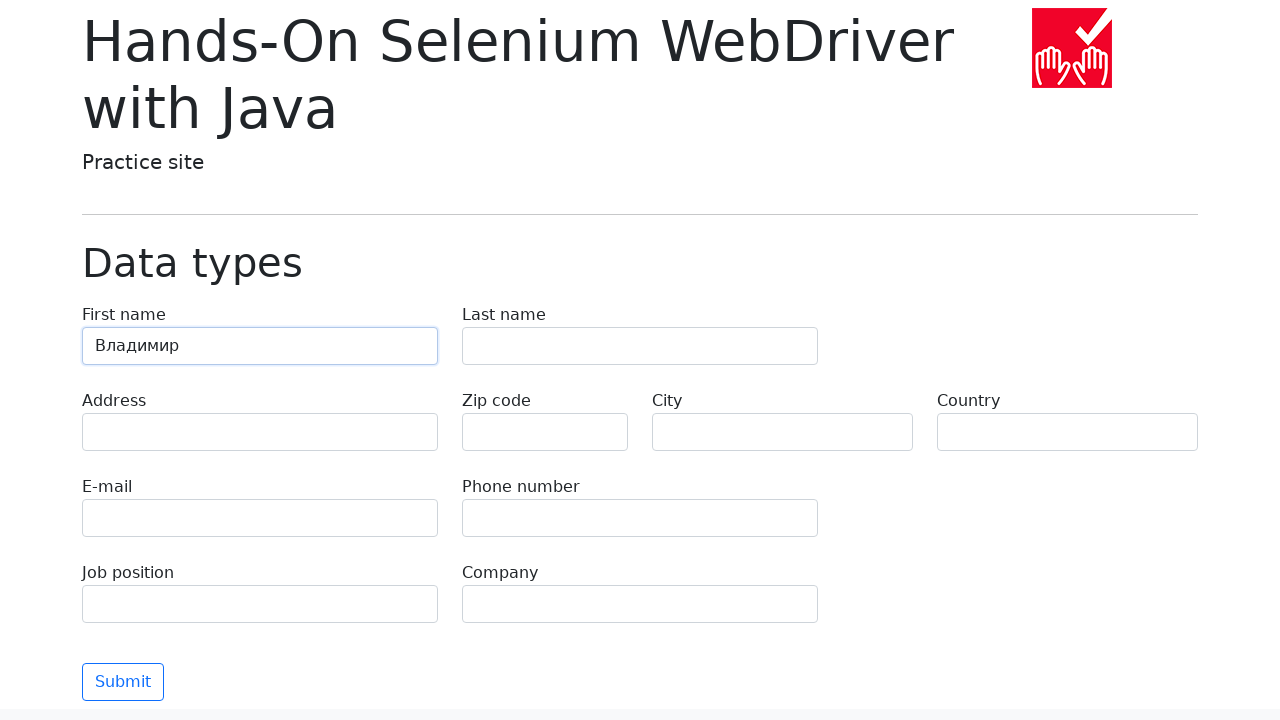

Filled last name field with 'Валько' on input[name='last-name']
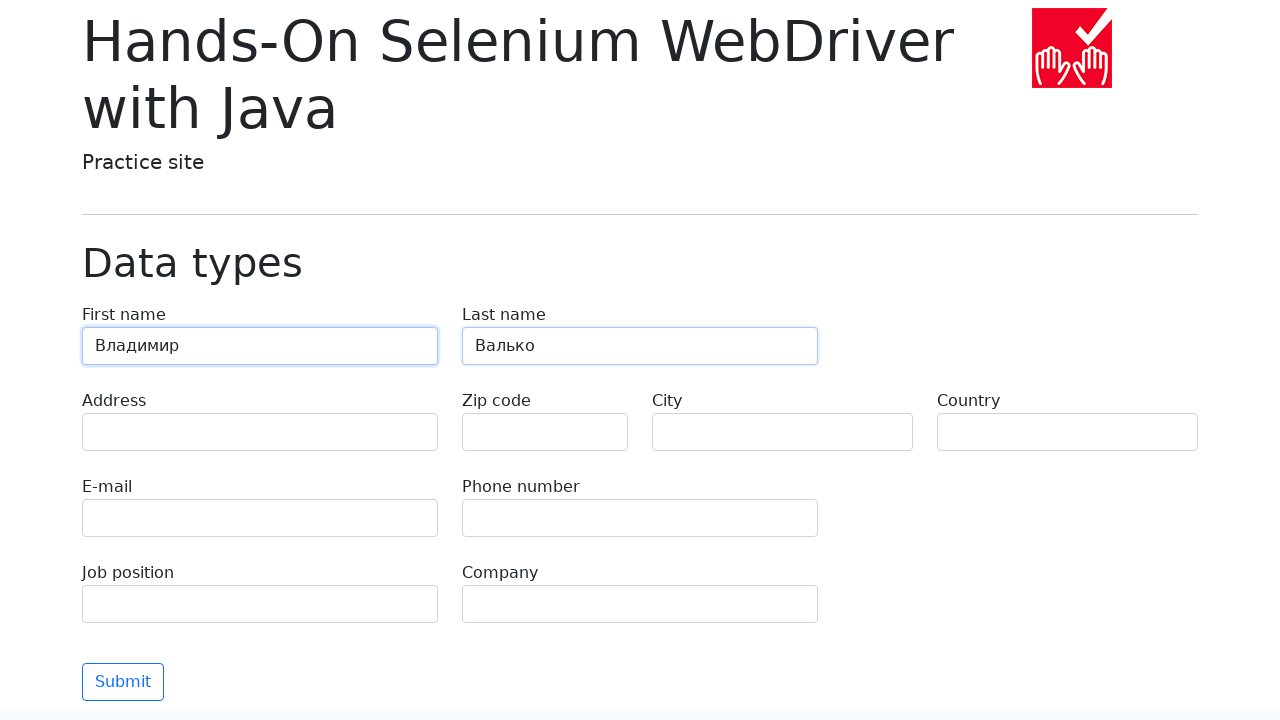

Filled address field with 'Пушкина, 50' on input[name='address']
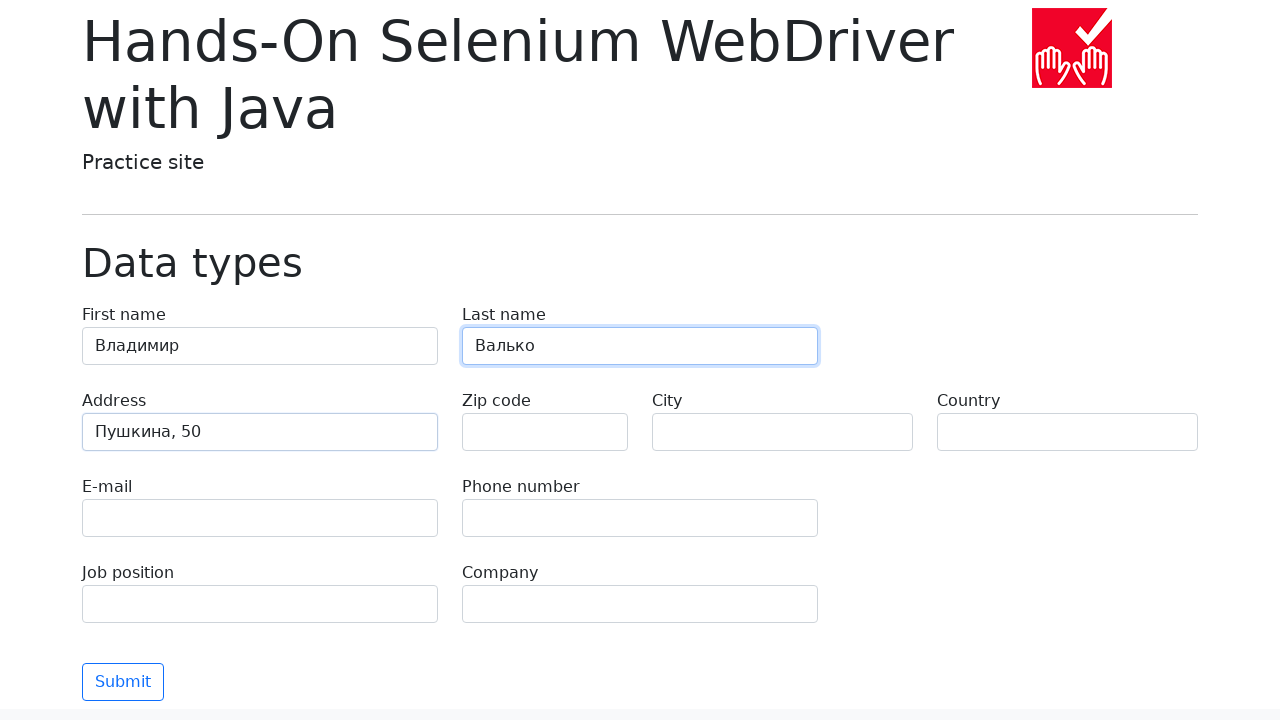

Filled email field with 'test@skypro.com' on input[name='e-mail']
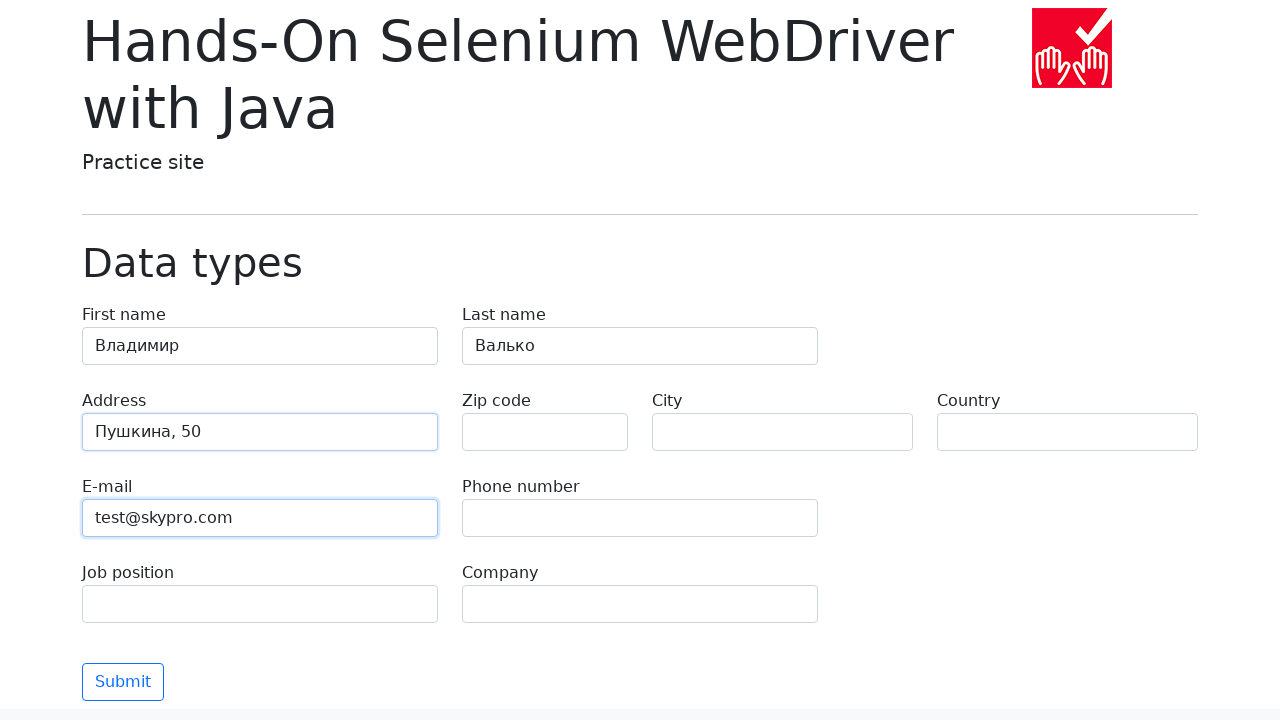

Filled phone field with '+79858999987' on input[name='phone']
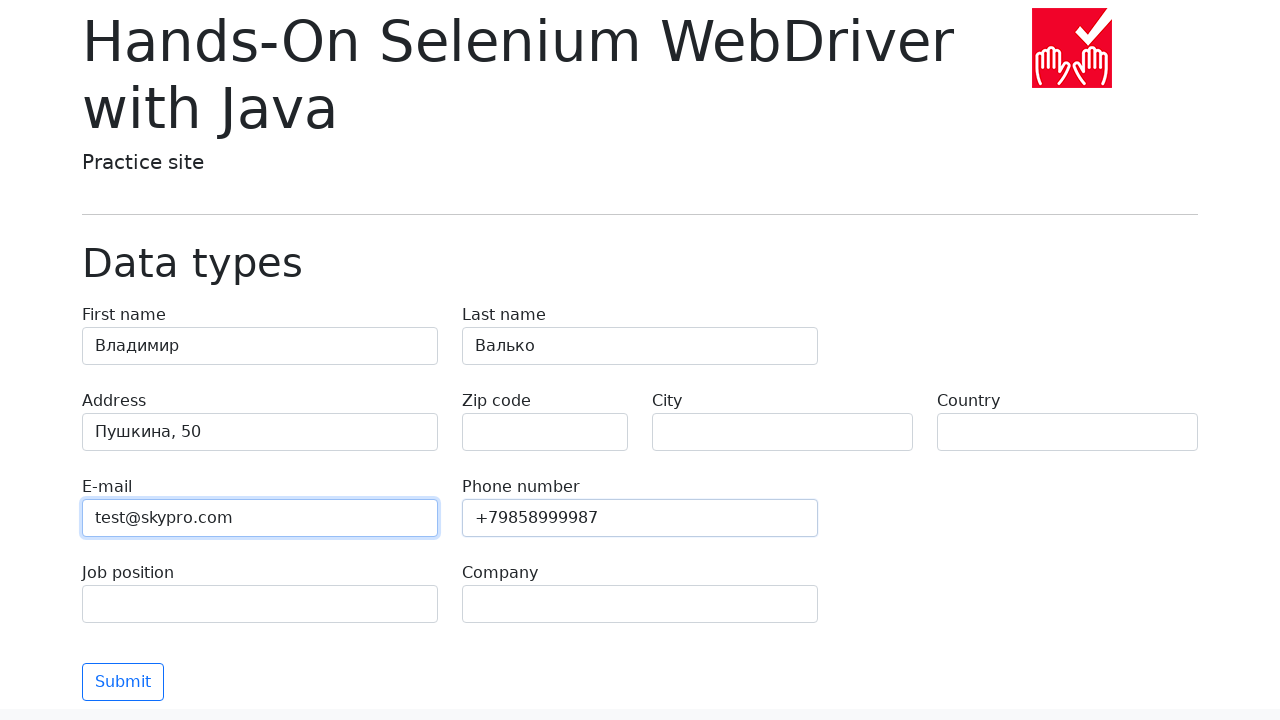

Left zip-code field empty intentionally on input[name='zip-code']
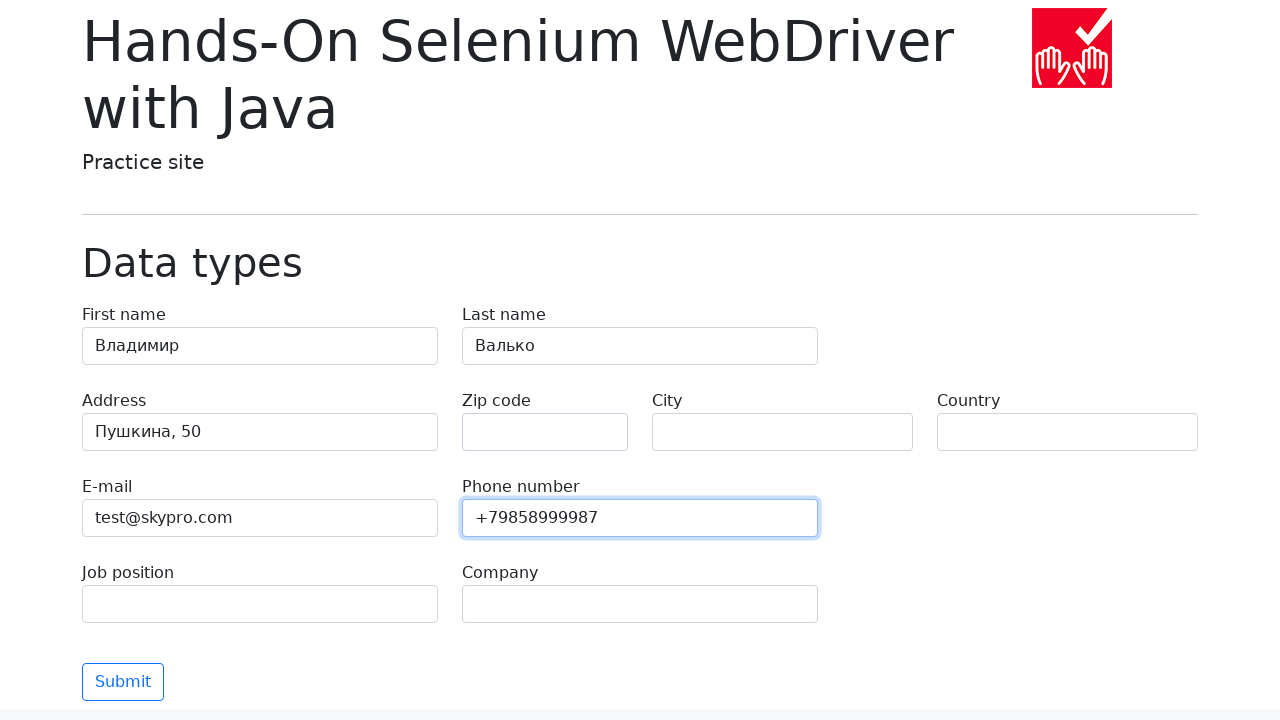

Filled city field with 'Бангкок' on input[name='city']
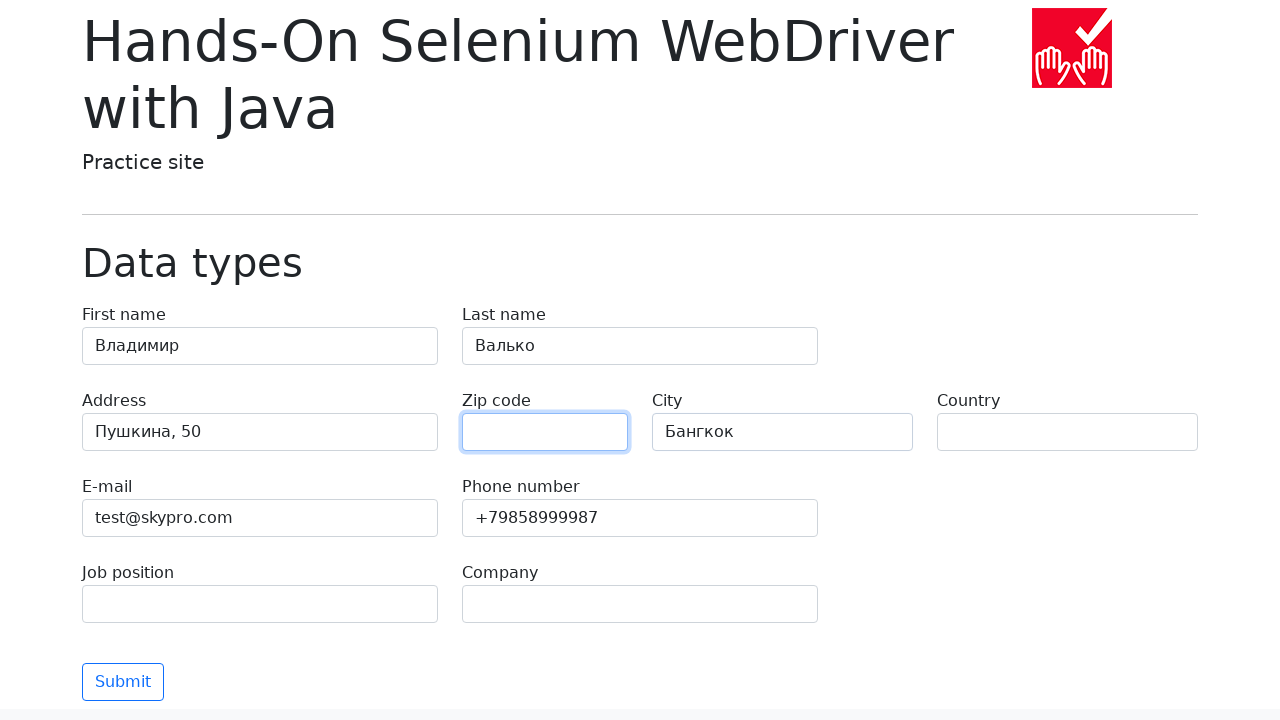

Filled country field with 'Таиланд' on input[name='country']
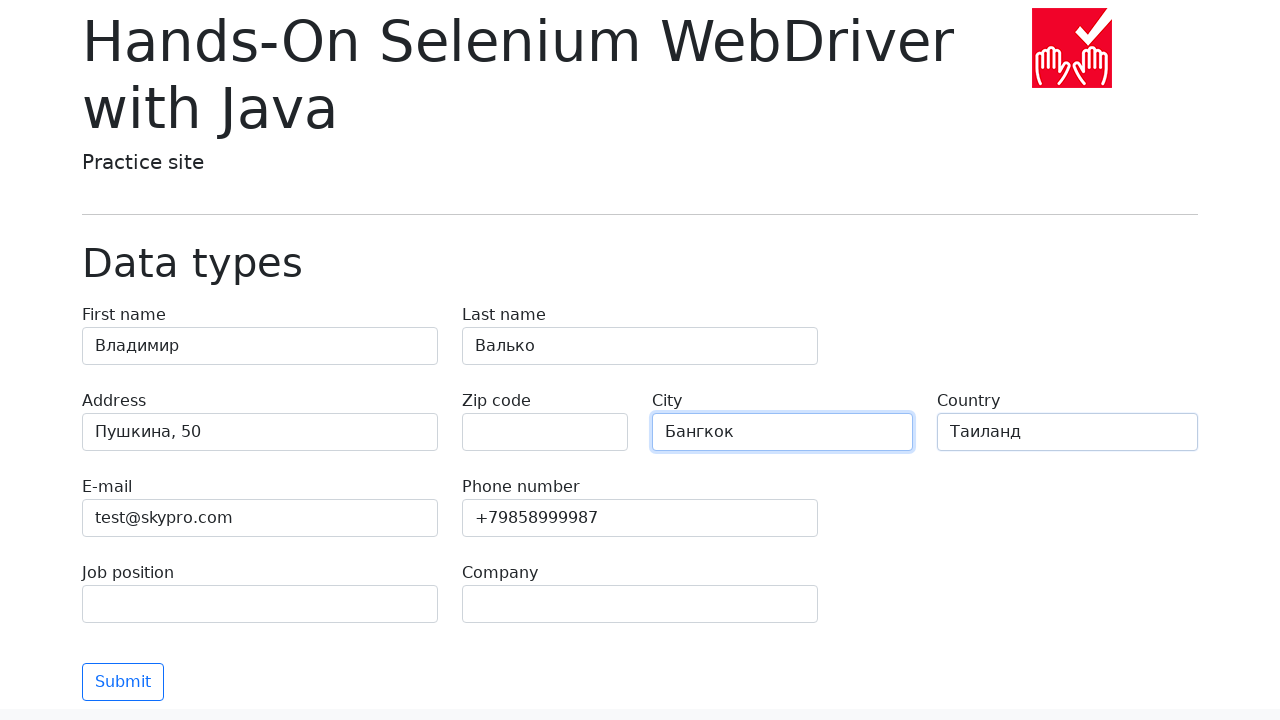

Filled job position field with 'QA' on input[name='job-position']
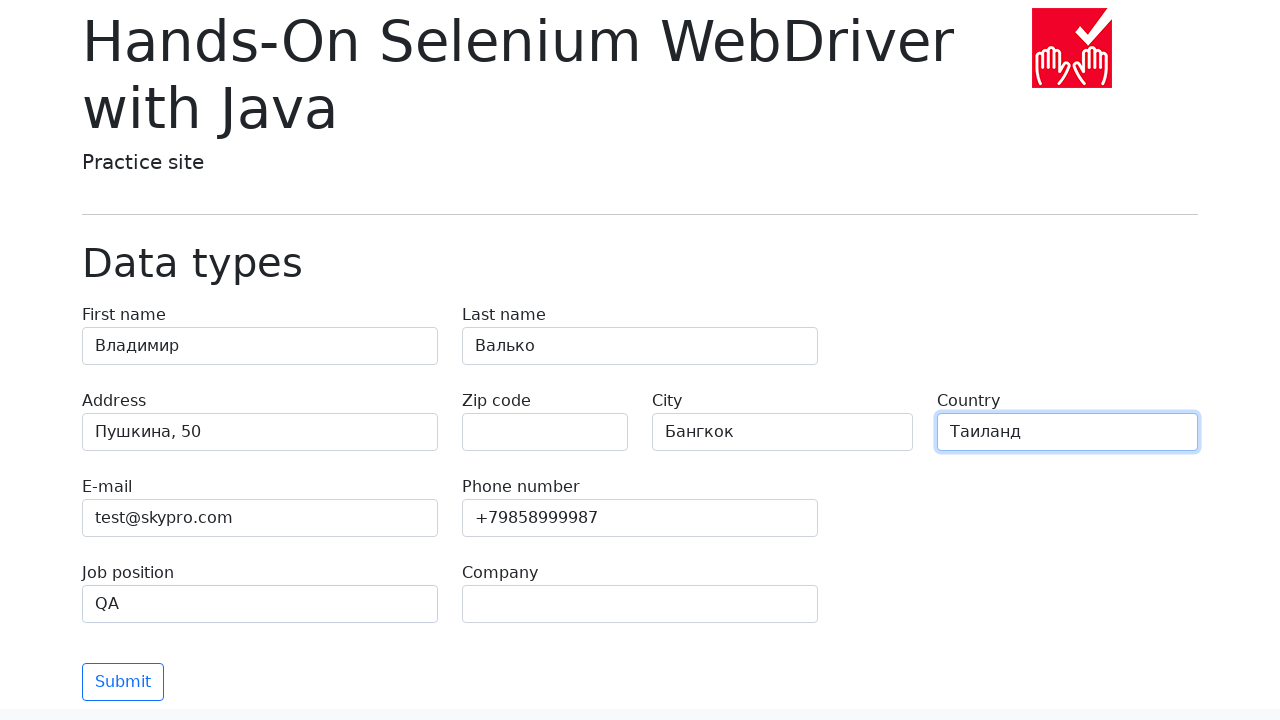

Filled company field with 'SkyPro' on input[name='company']
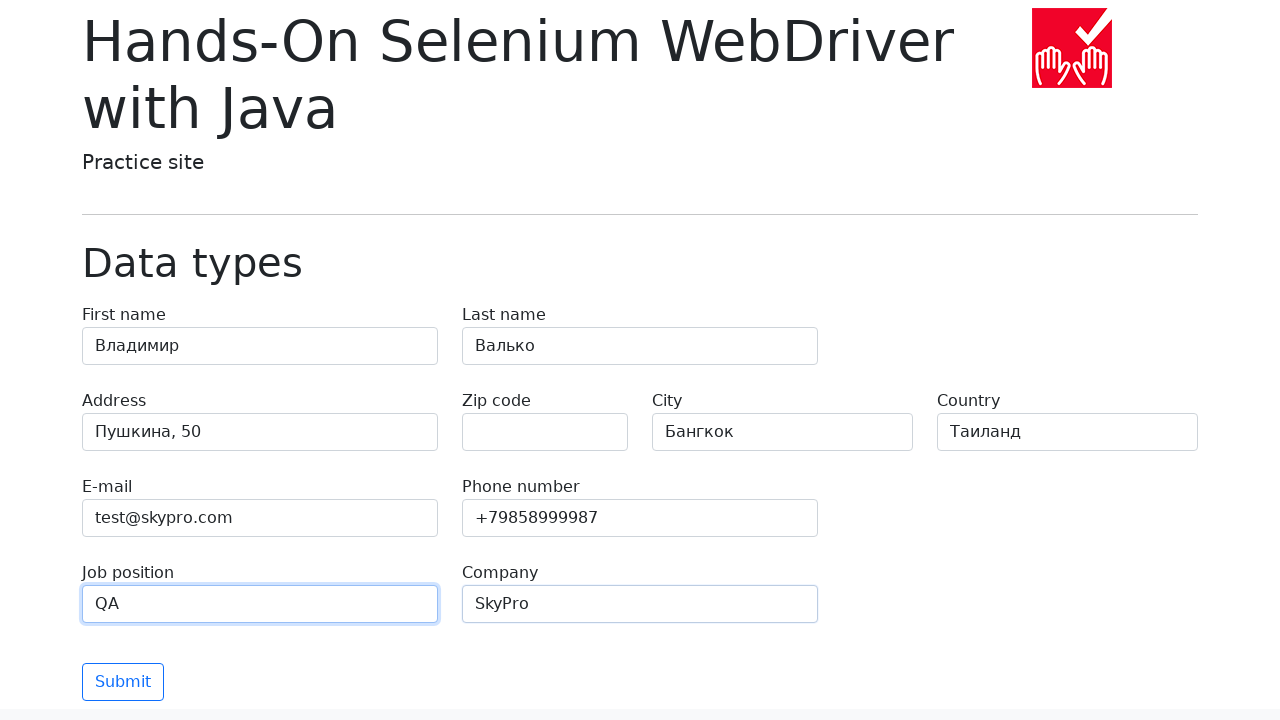

Clicked Submit button to validate form at (123, 682) on xpath=//button[text()='Submit']
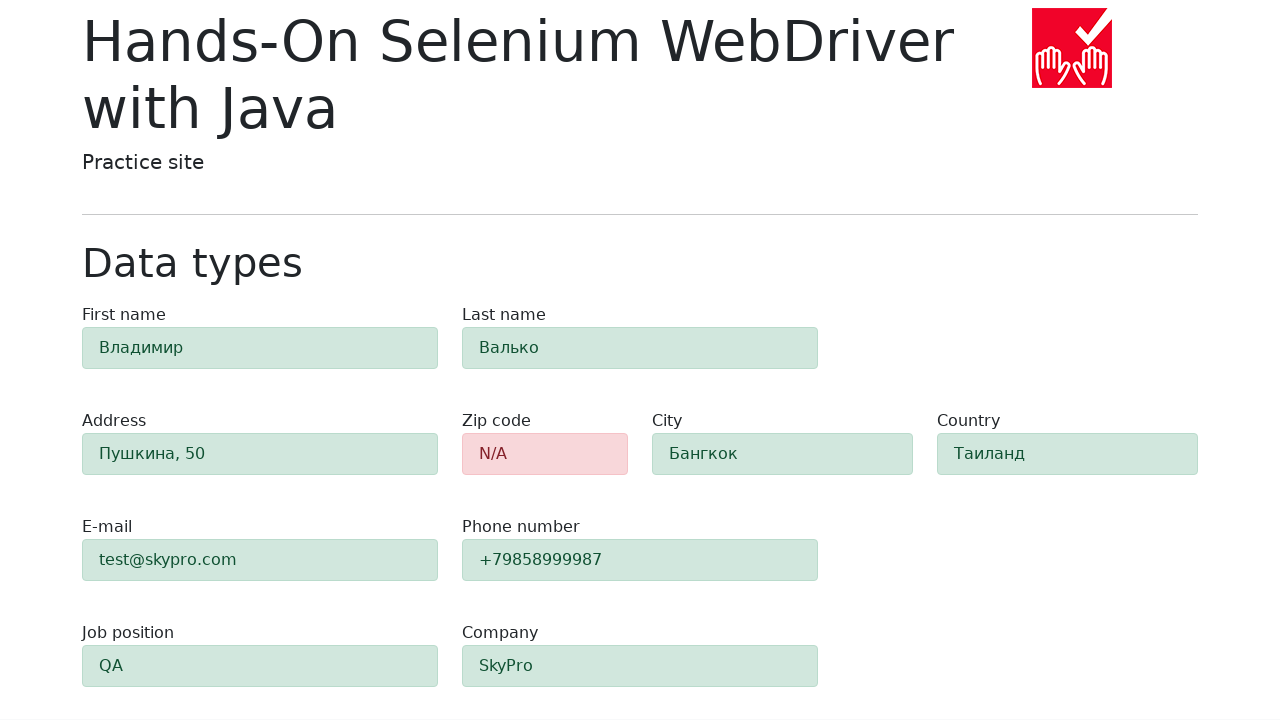

Waited for form validation to complete
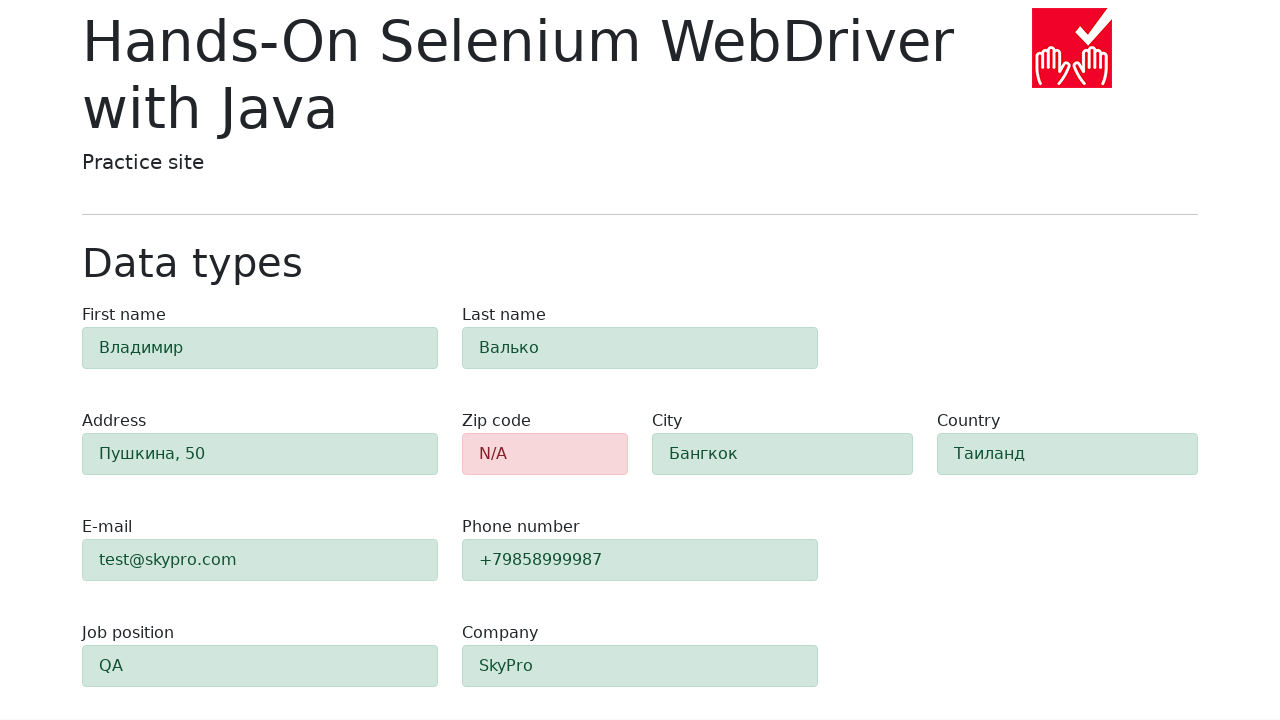

Verified zip-code field has red background indicating validation error
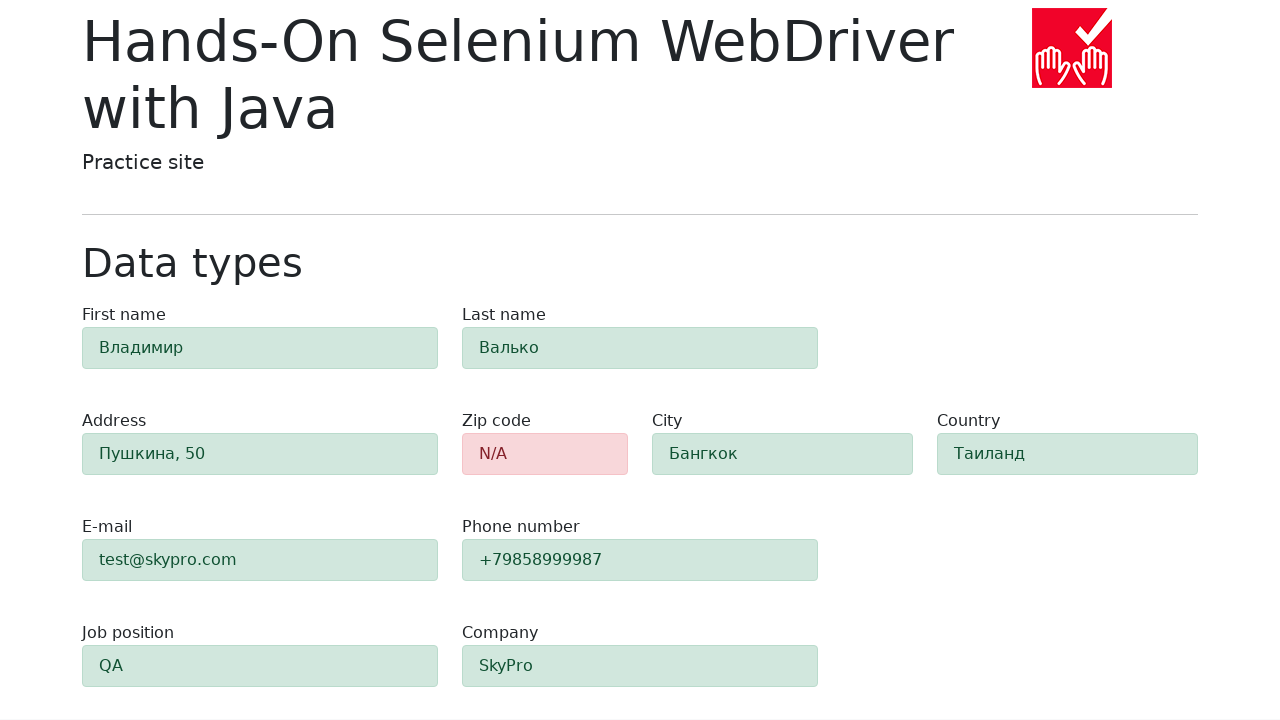

Verified first-name field has green background indicating successful validation
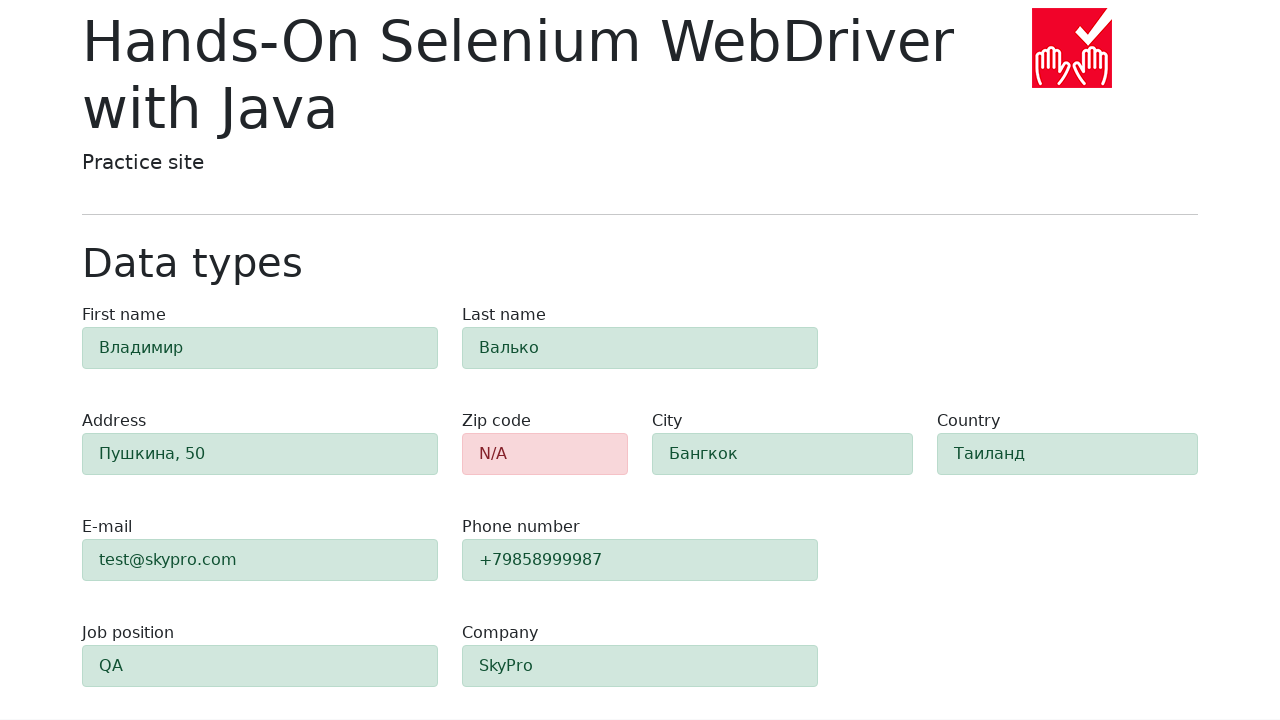

Verified last-name field has green background indicating successful validation
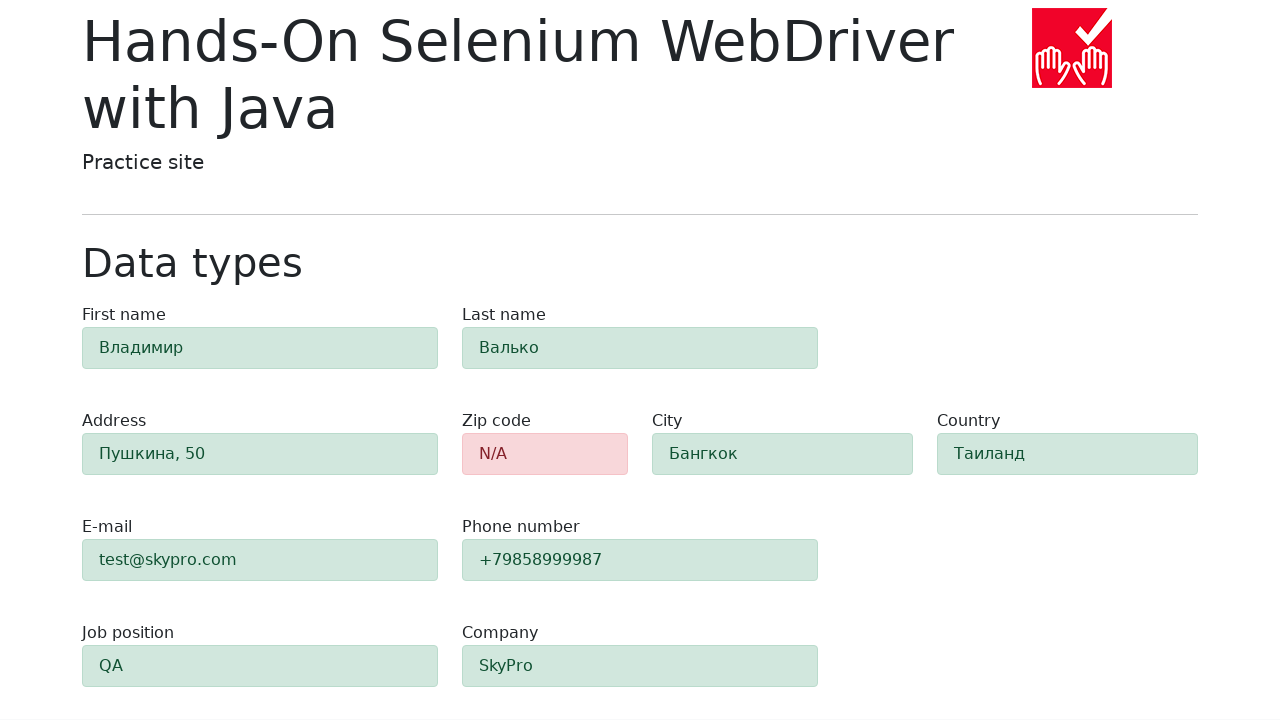

Verified address field has green background indicating successful validation
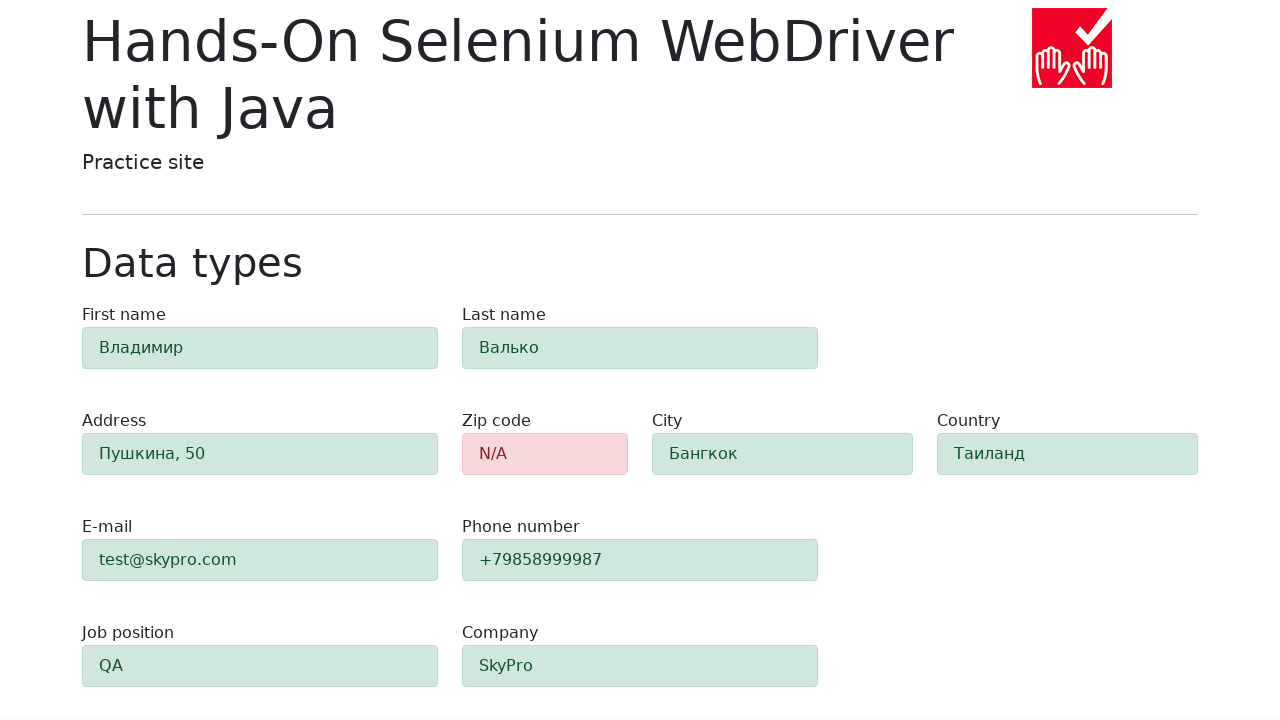

Verified city field has green background indicating successful validation
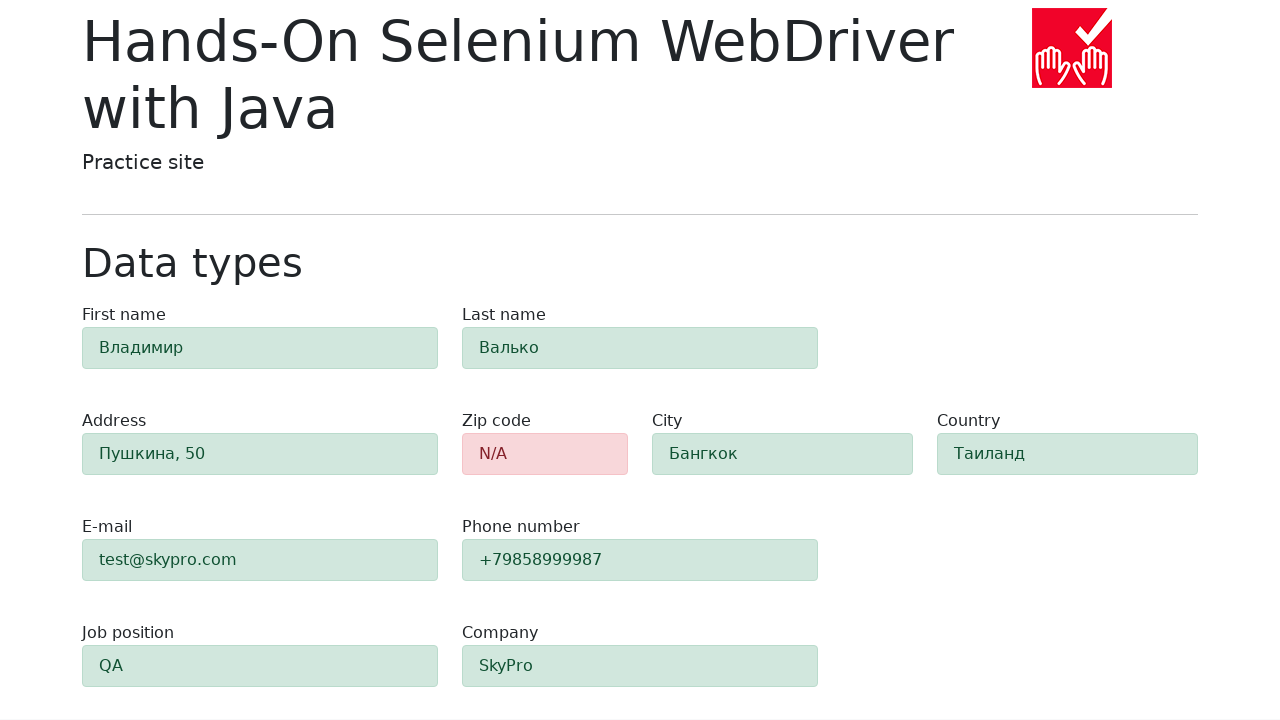

Verified e-mail field has green background indicating successful validation
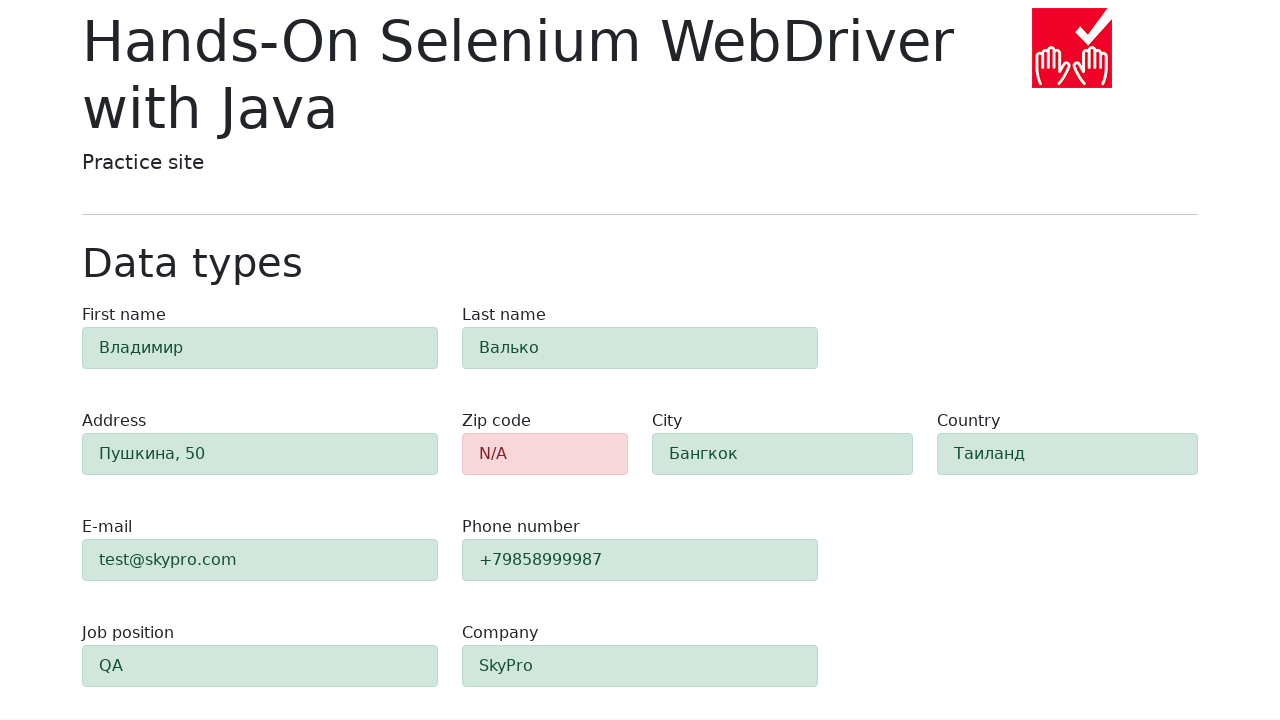

Verified phone field has green background indicating successful validation
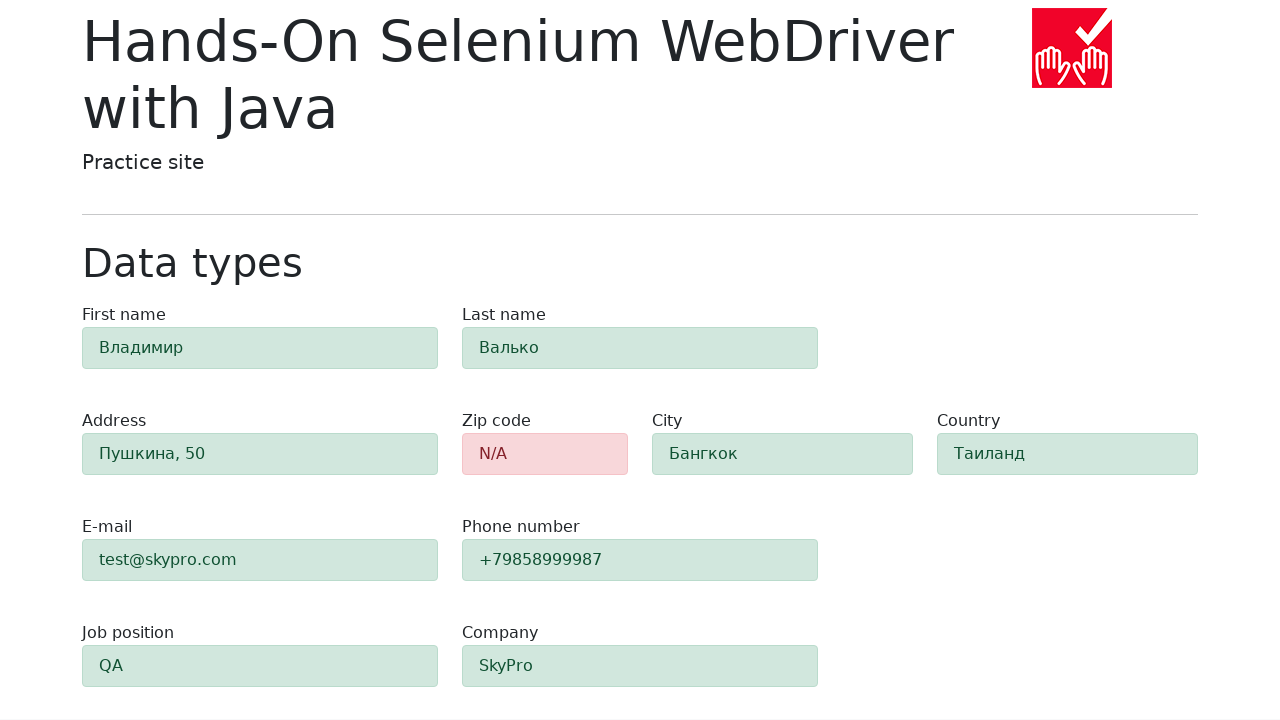

Verified job-position field has green background indicating successful validation
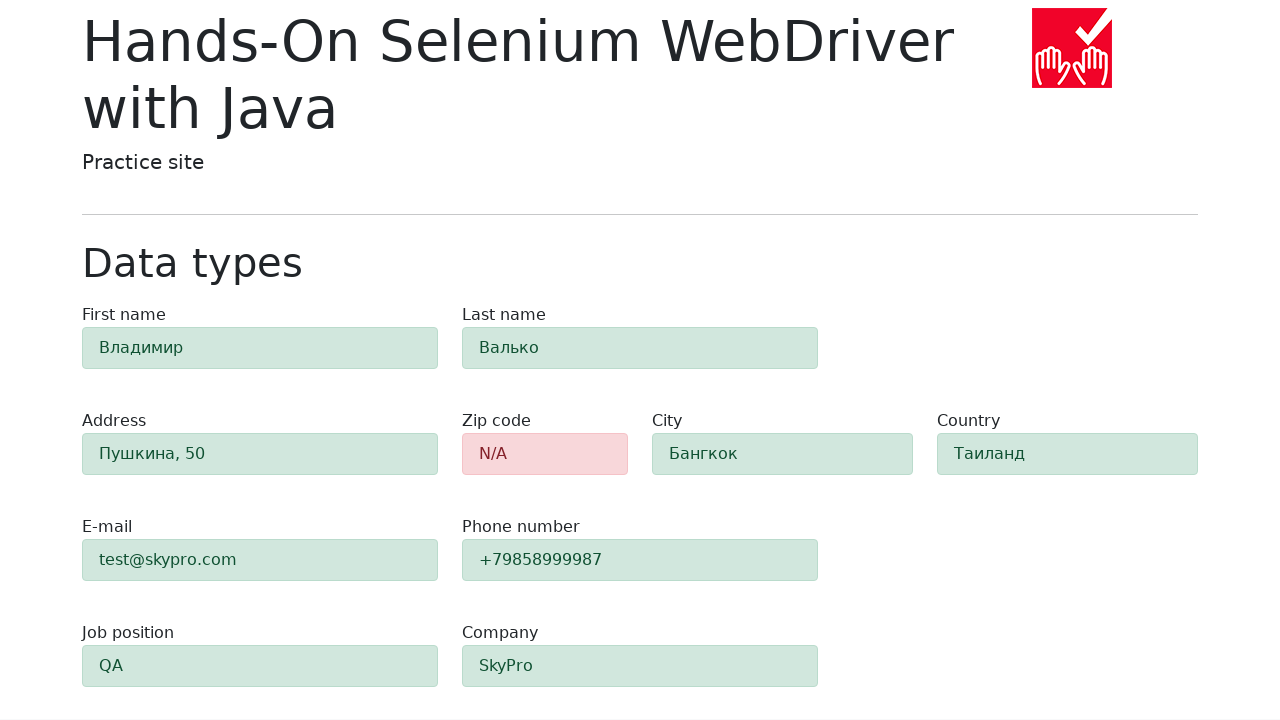

Verified company field has green background indicating successful validation
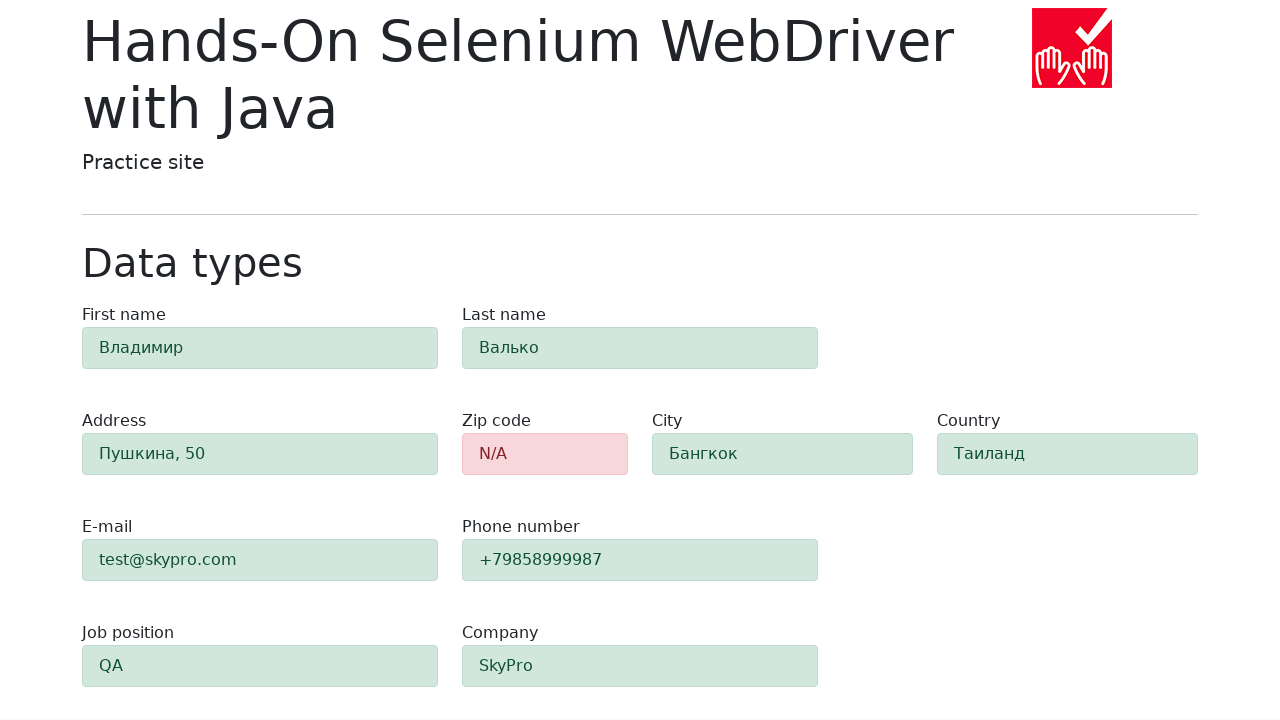

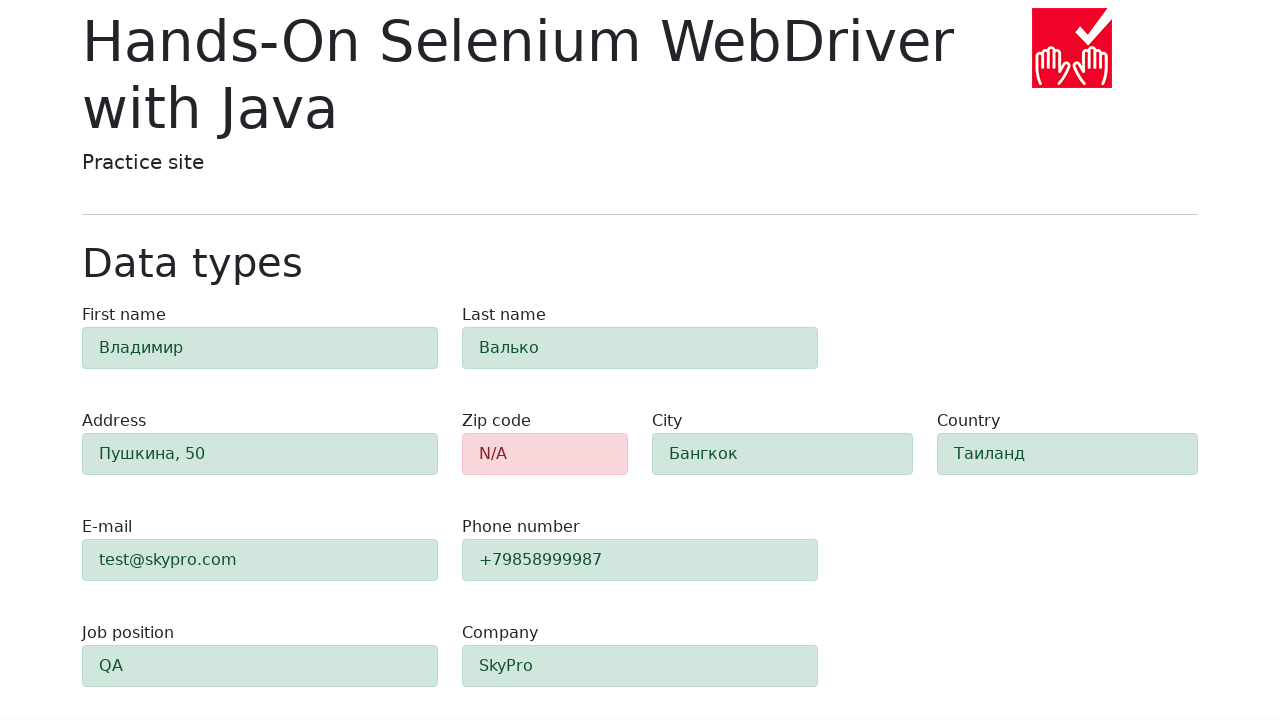